Tests the full name input field on the text box form by entering a name value

Starting URL: https://demoqa.com/text-box

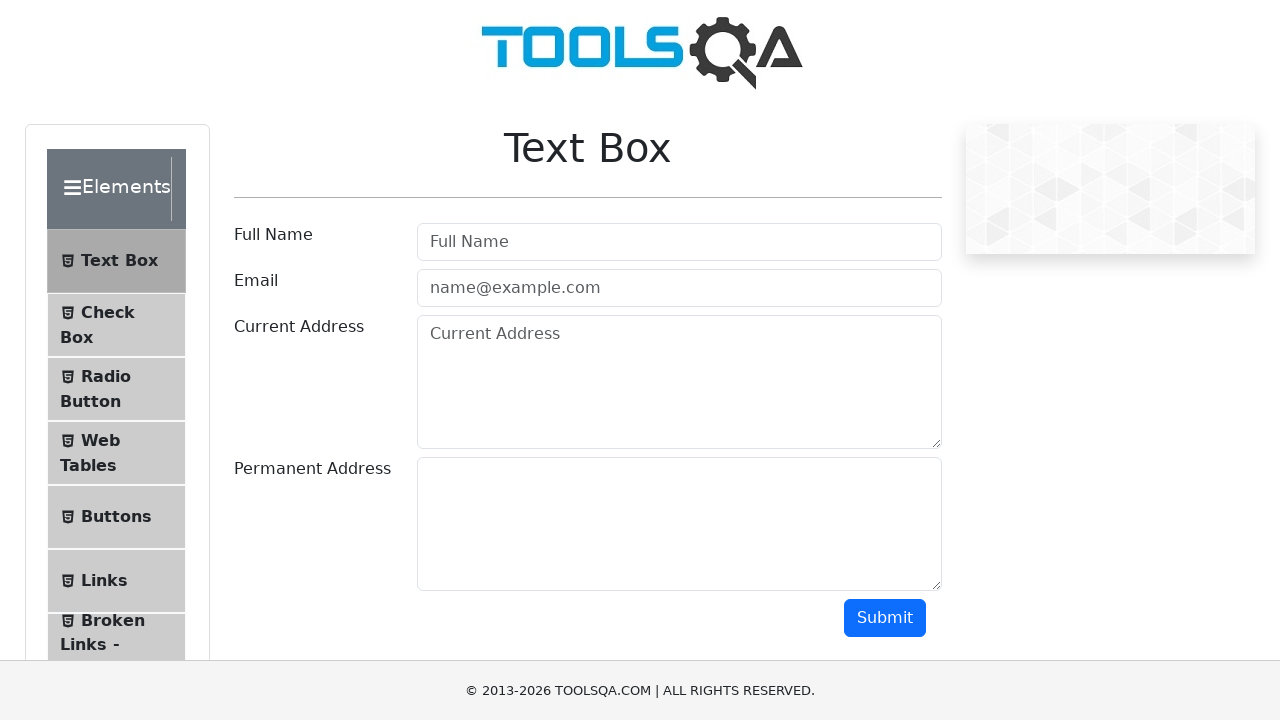

Full name input field became visible
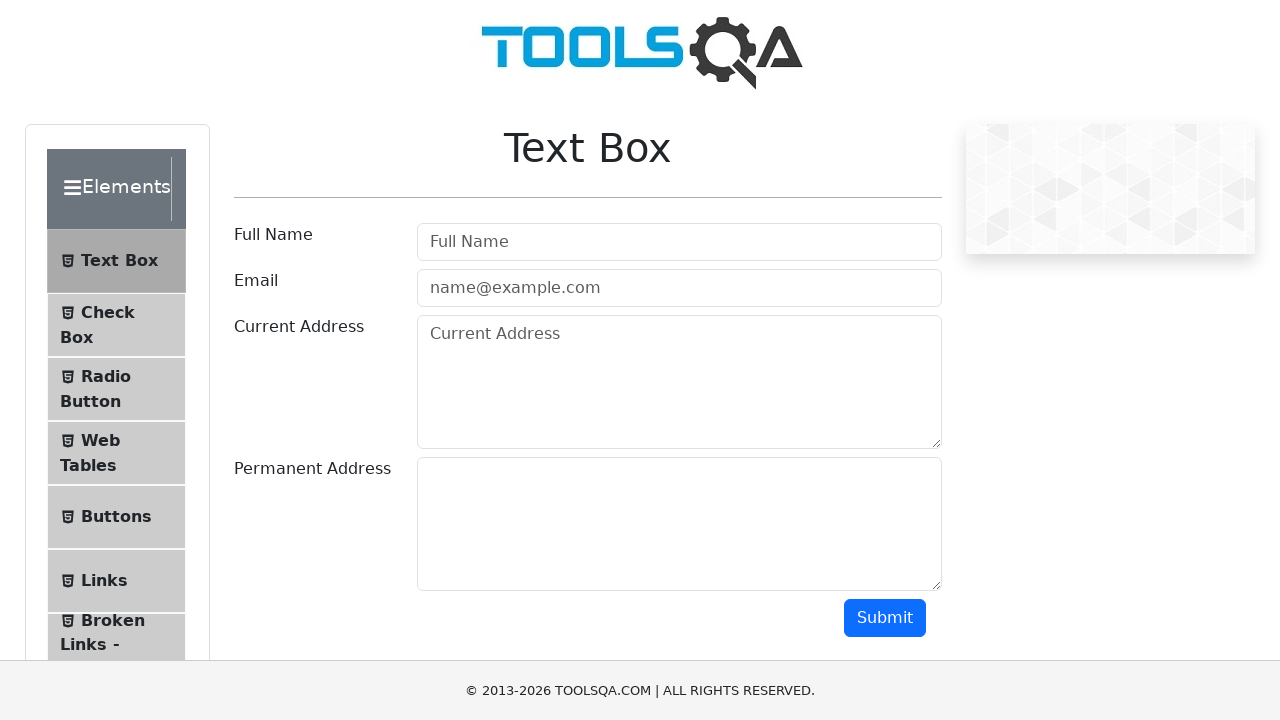

Entered 'Marcus Johnson' into the full name field on #userName
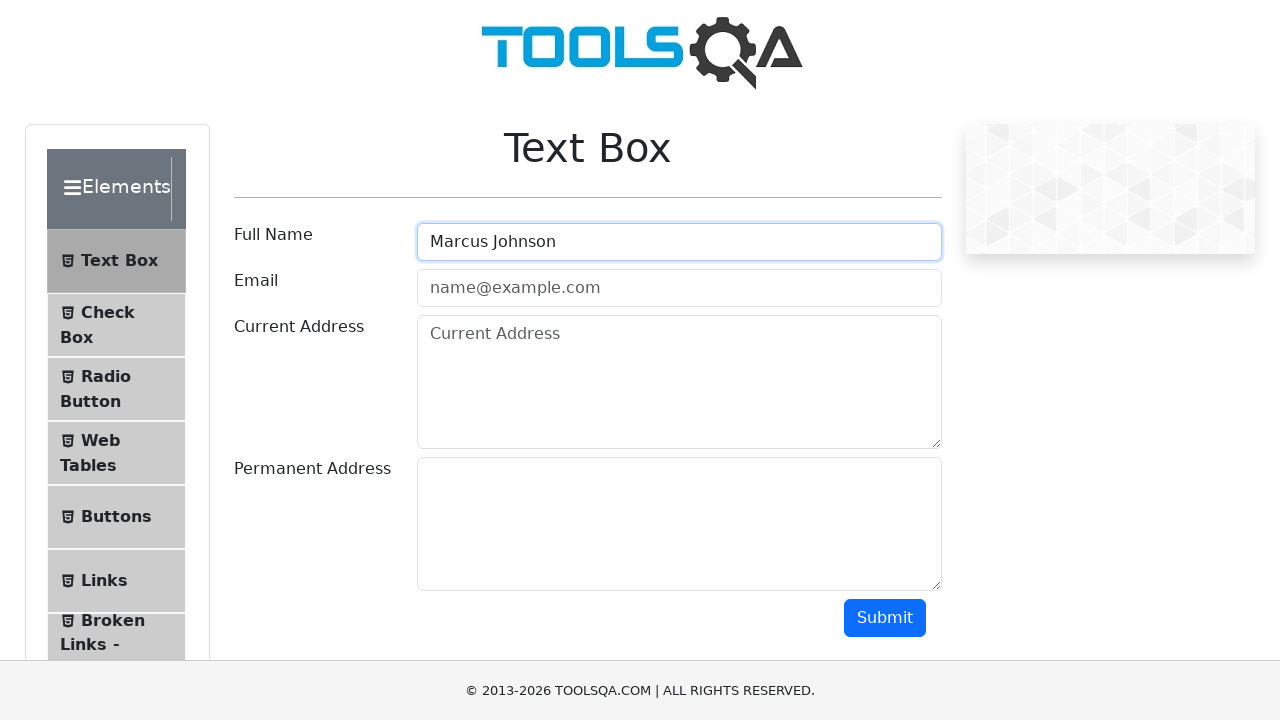

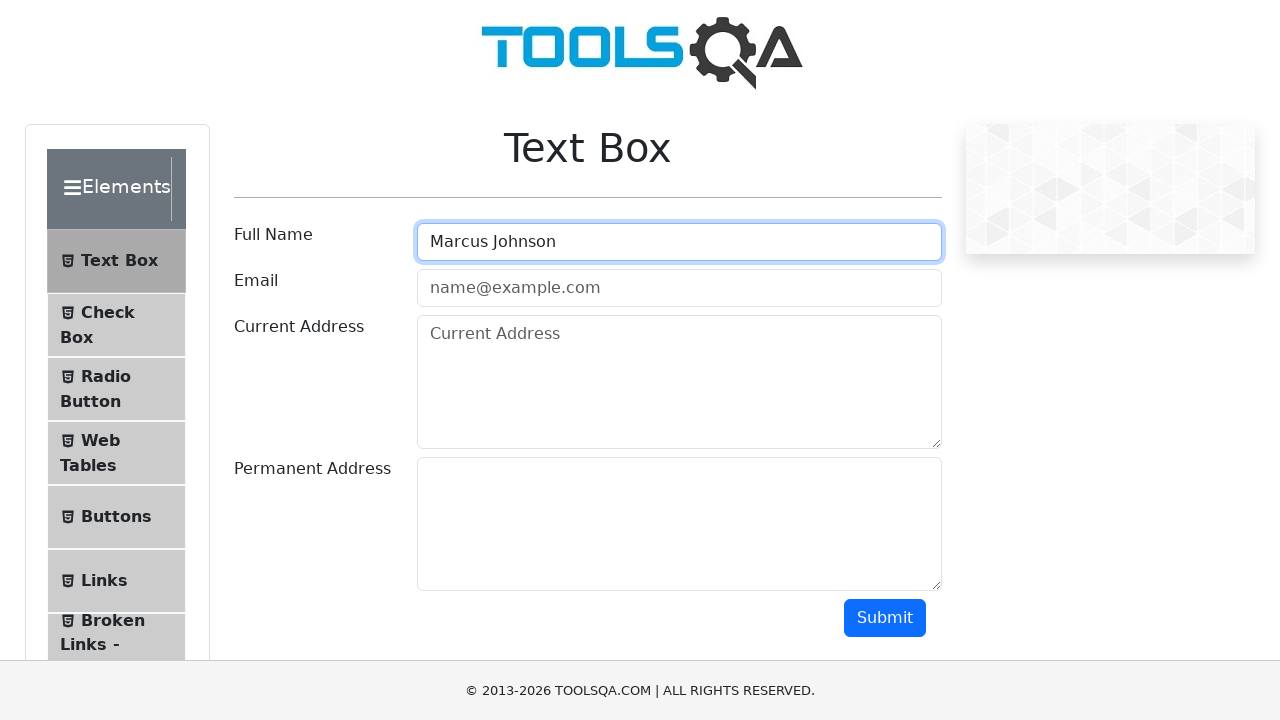